Registers a new user account with random email and password, then signs out

Starting URL: https://test-c05c4.firebaseapp.com/

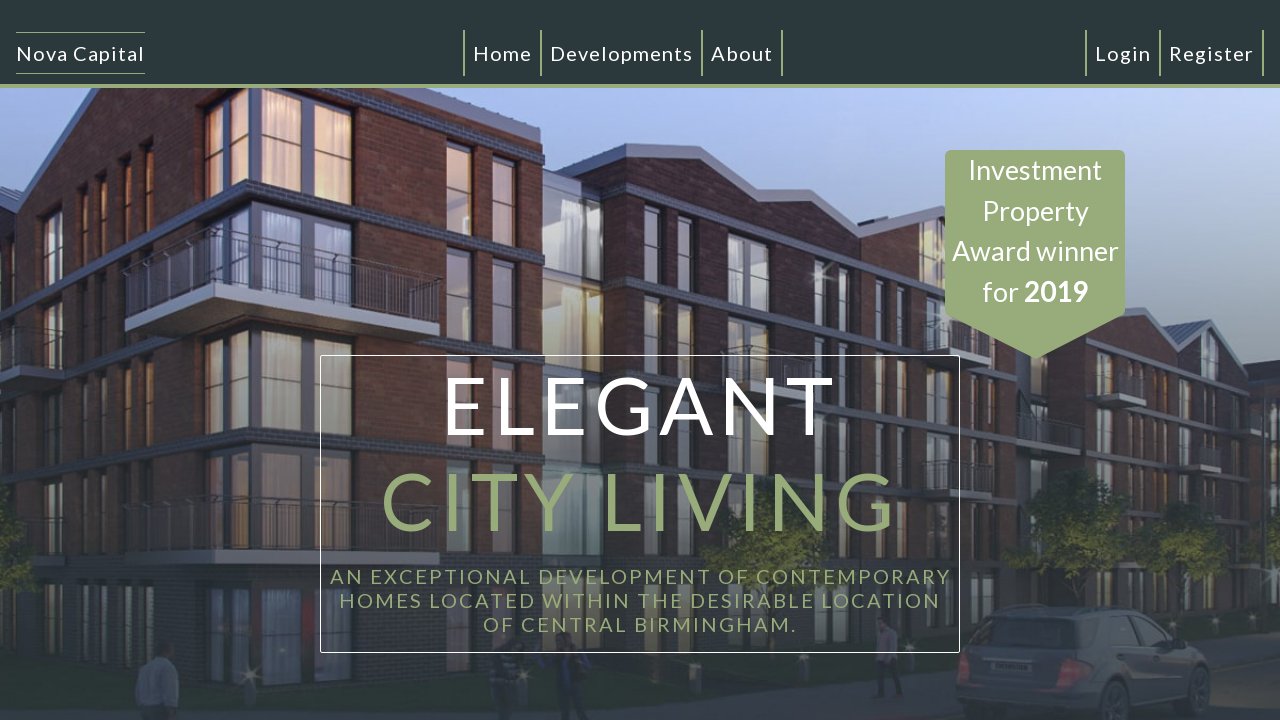

Generated random user credentials with email and password
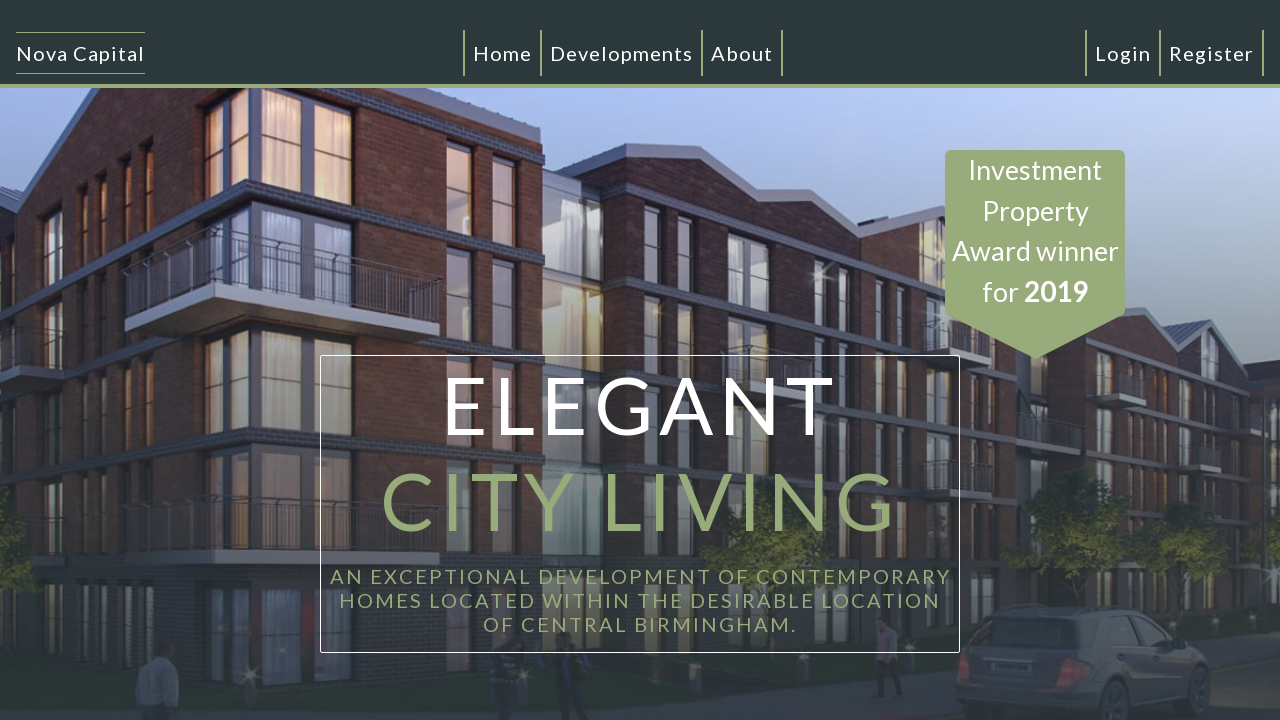

Clicked register navigation button at (1212, 53) on #registerNav
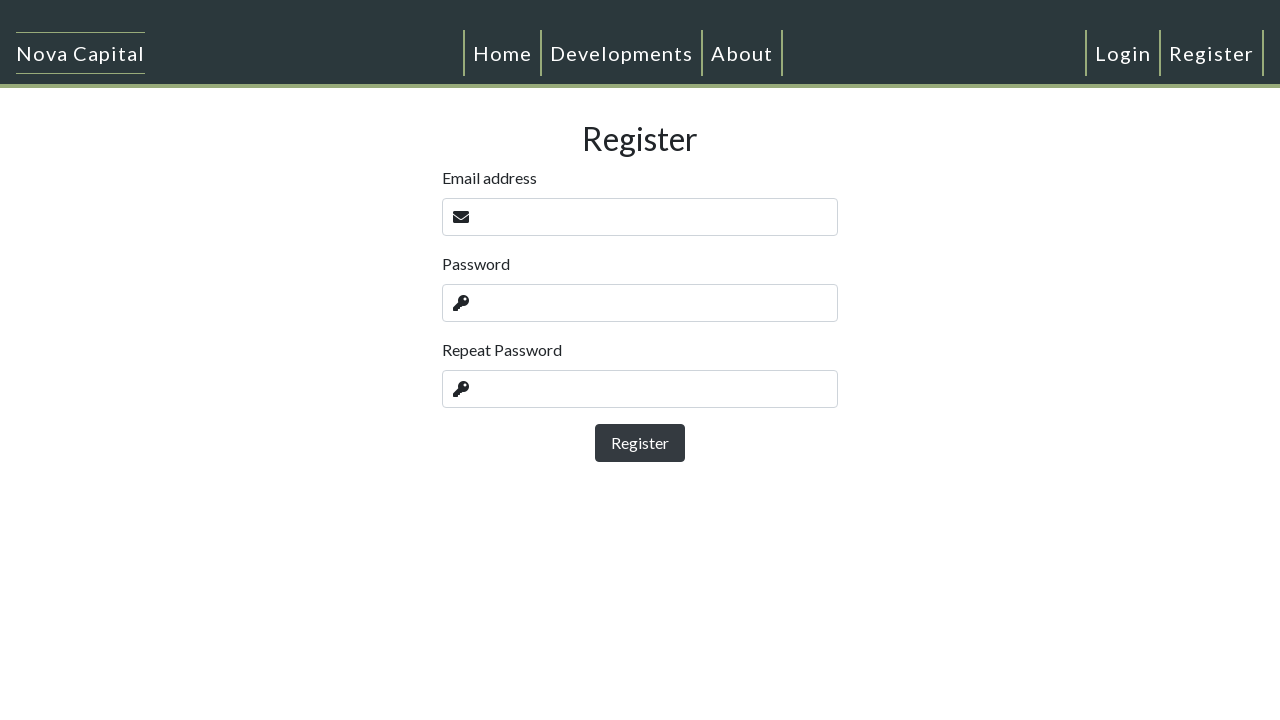

Filled registration email field with ivan1772060763166@mail.bg on #registerEmail
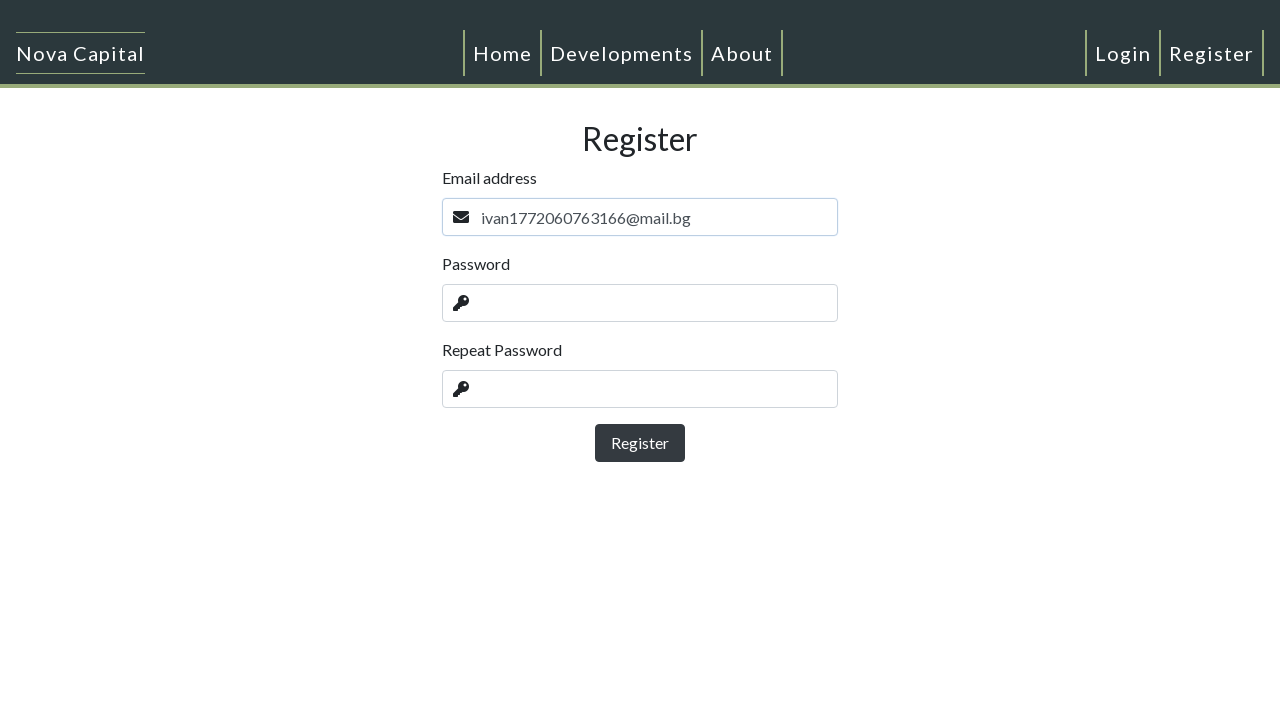

Filled registration password field on #registerPassword
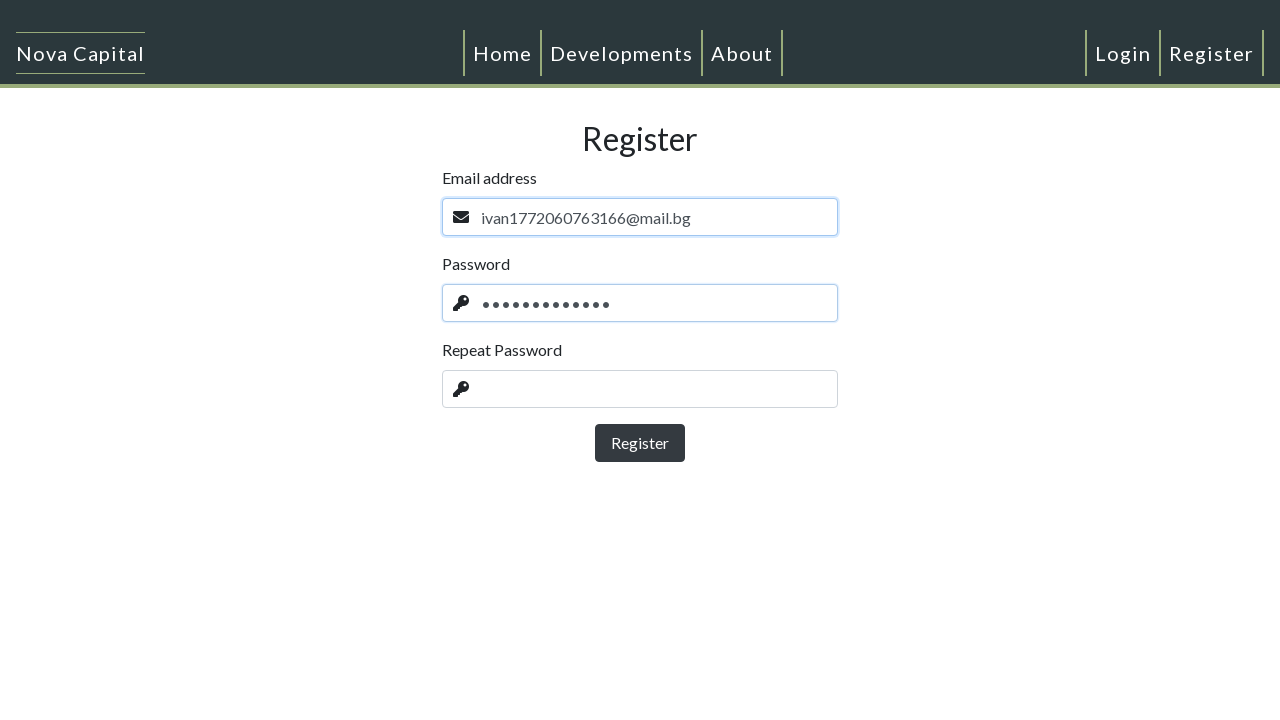

Filled repeat password field on #repeatPassword
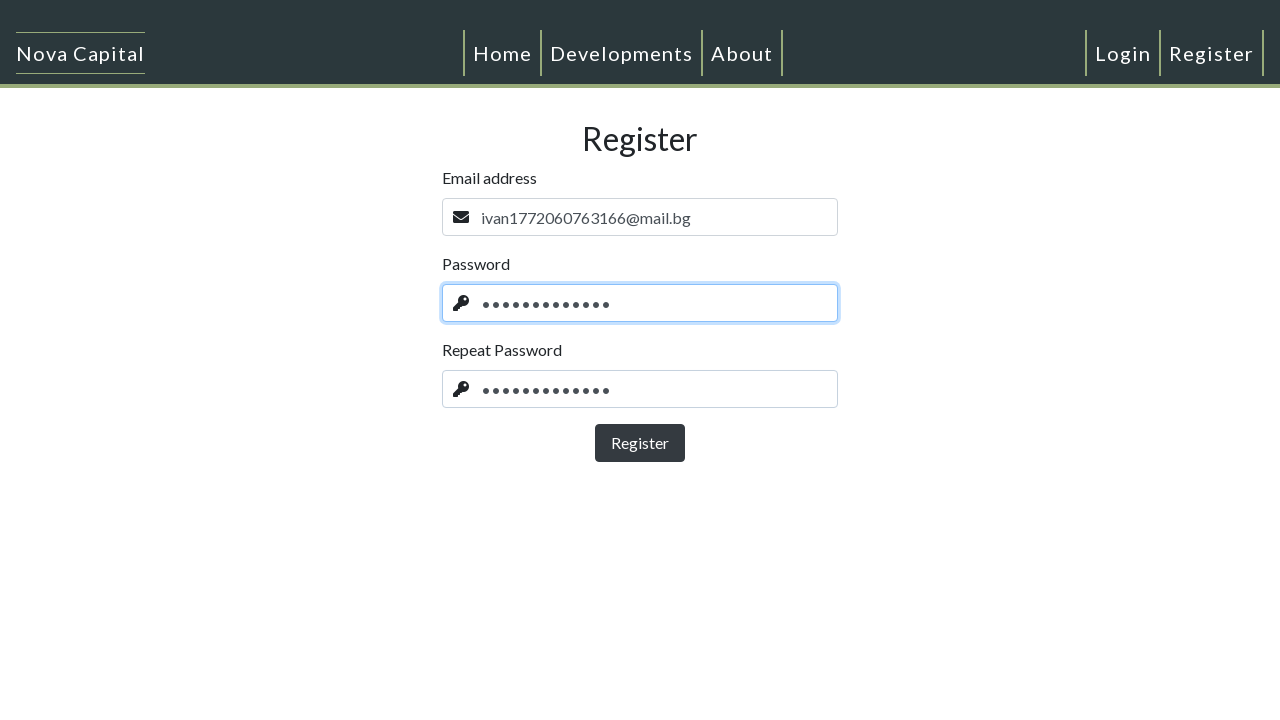

Clicked register button to submit registration form at (640, 443) on #registerButton
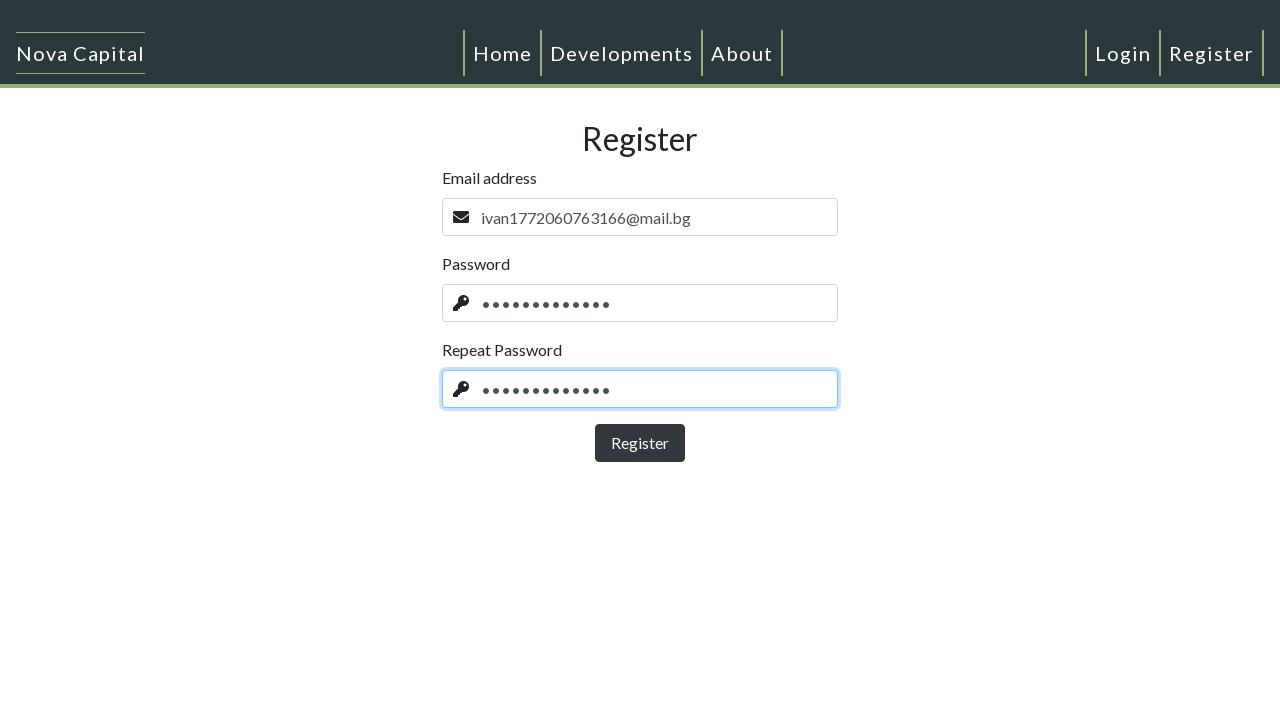

Waited 2 seconds for user info to be displayed
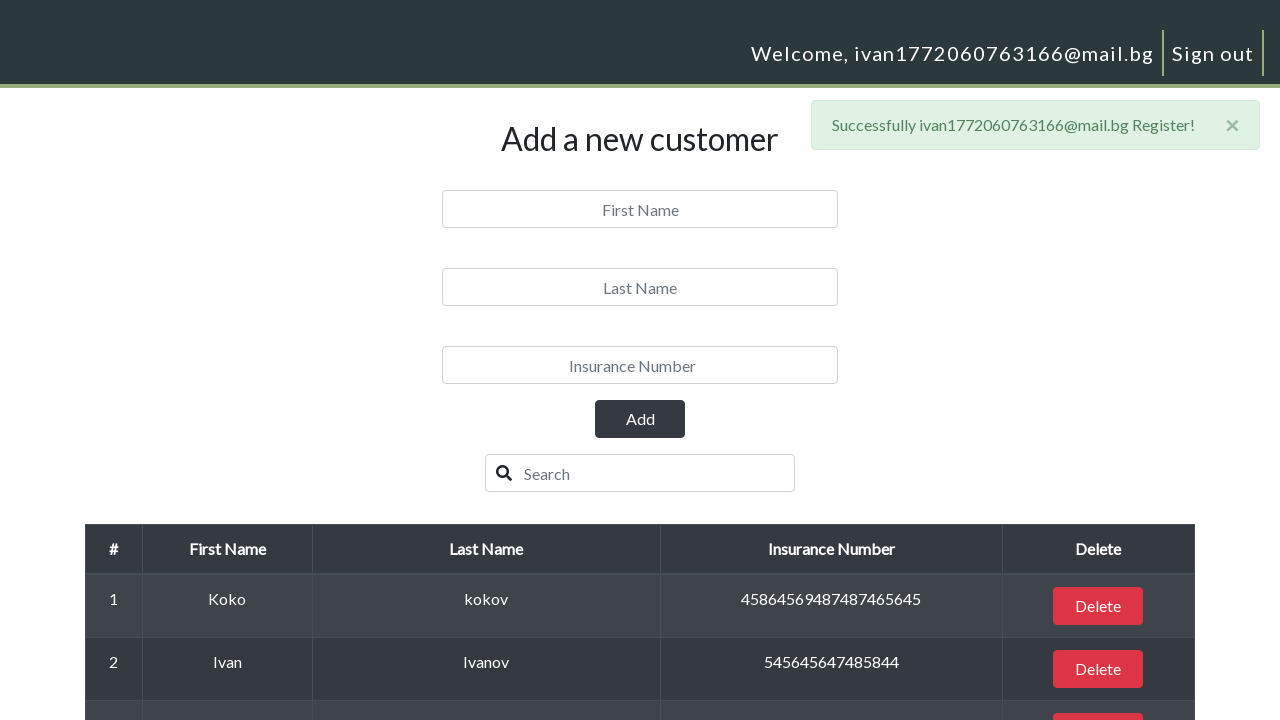

Retrieved user info text content
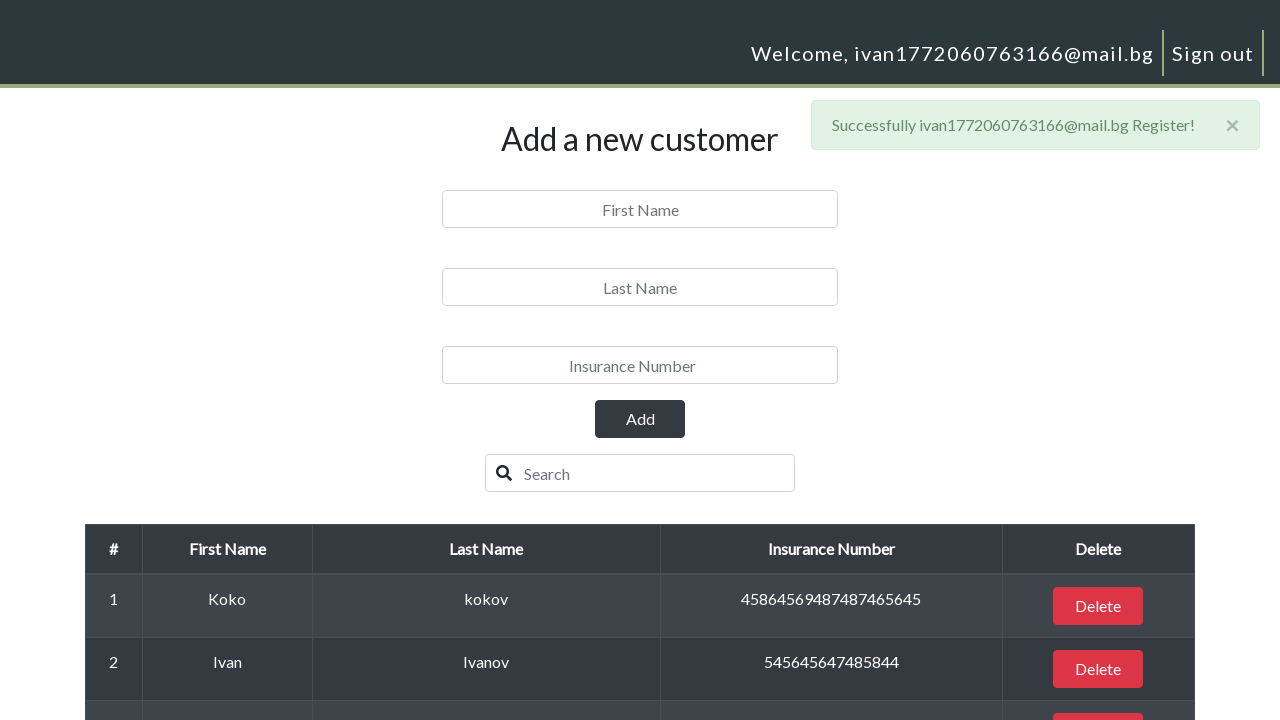

Verified that email ivan1772060763166@mail.bg is displayed in user info
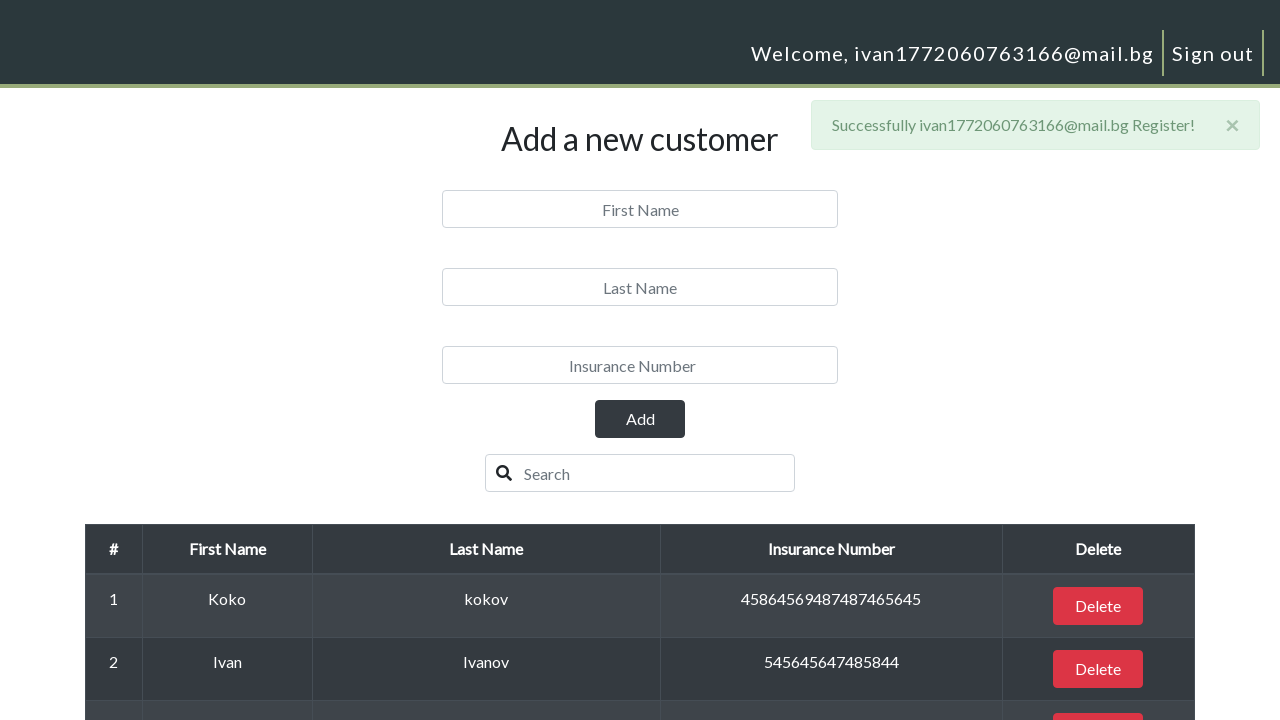

Clicked logout button to sign out at (1214, 53) on #logout-user
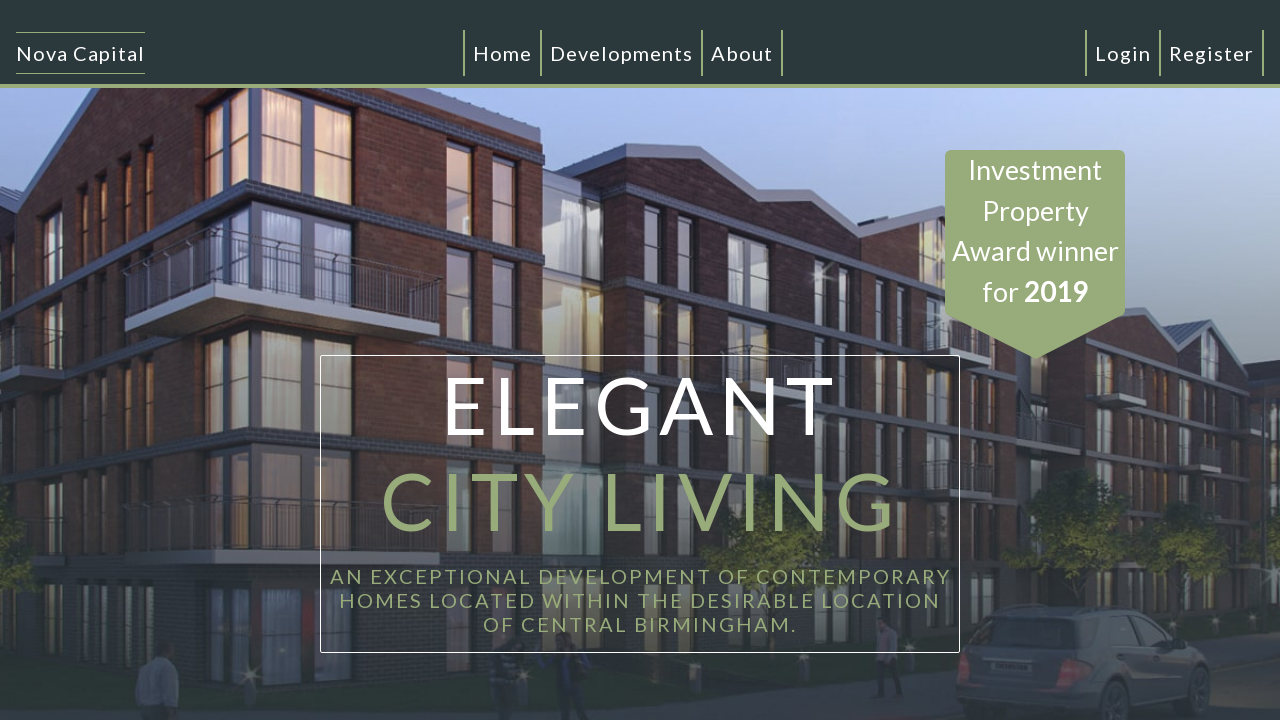

Retrieved login navigation text content after logout
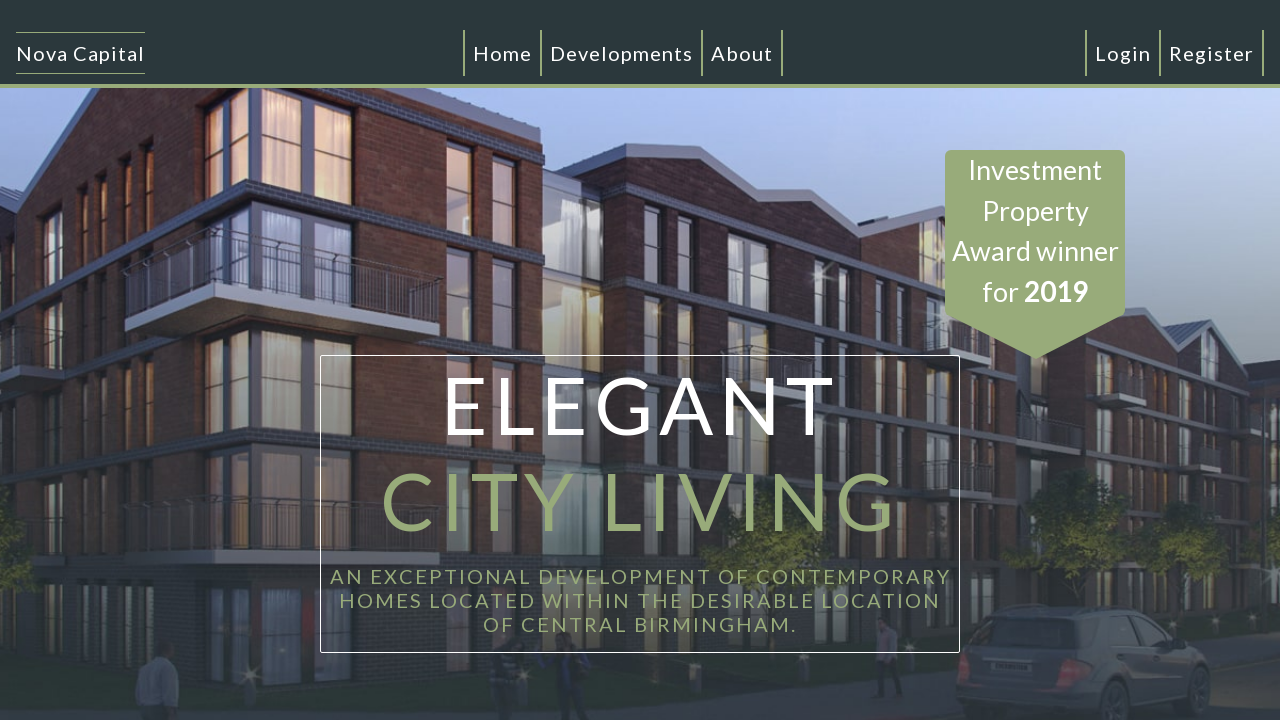

Retrieved register navigation text content after logout
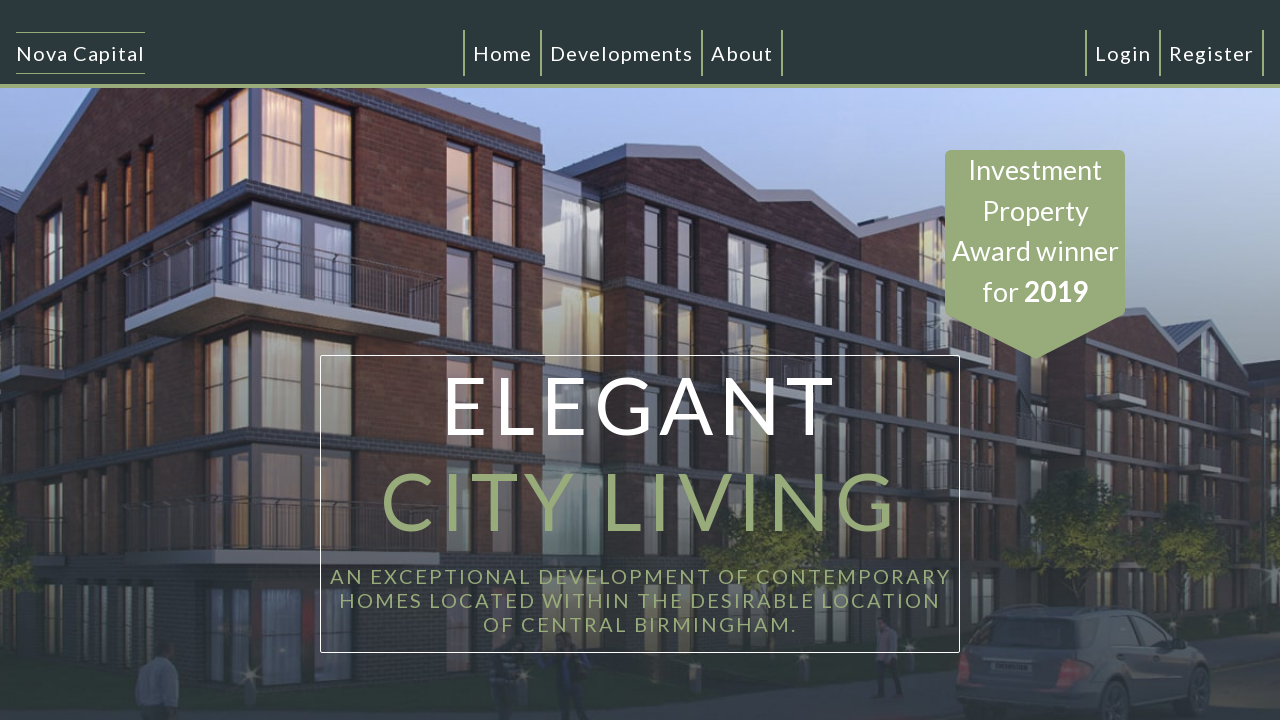

Verified that Login navigation is visible after logout
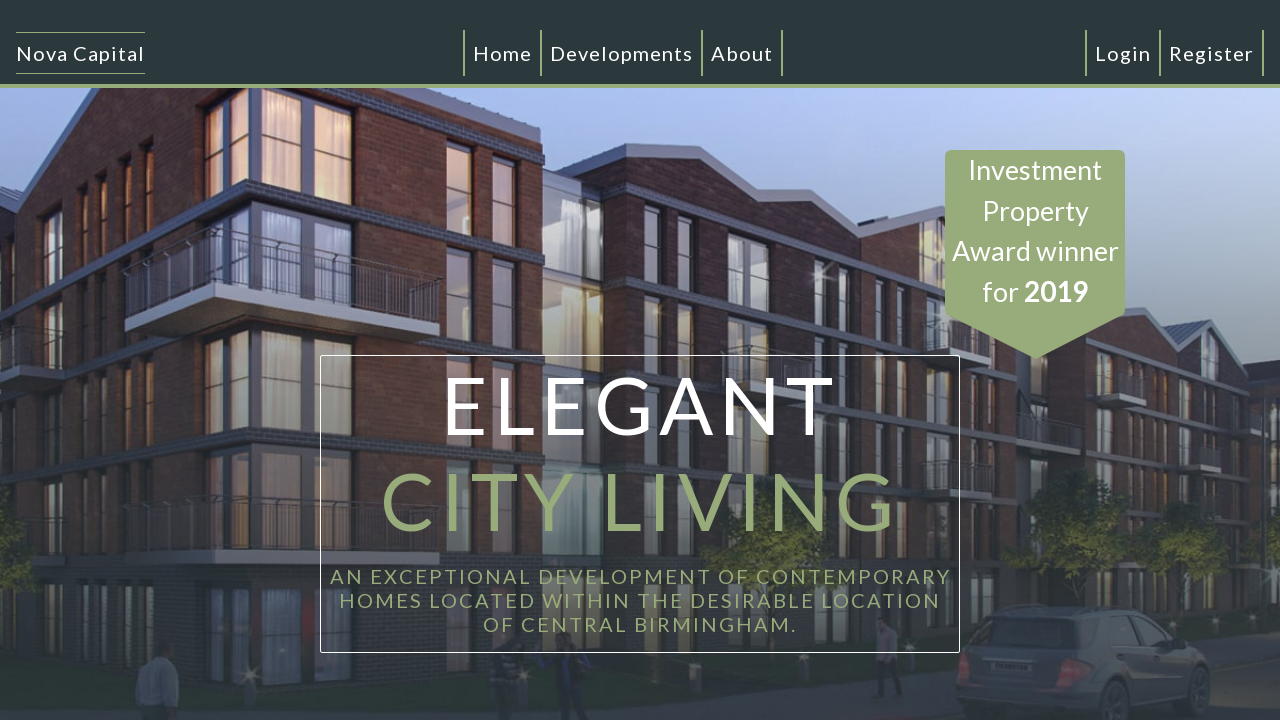

Verified that Register navigation is visible after logout
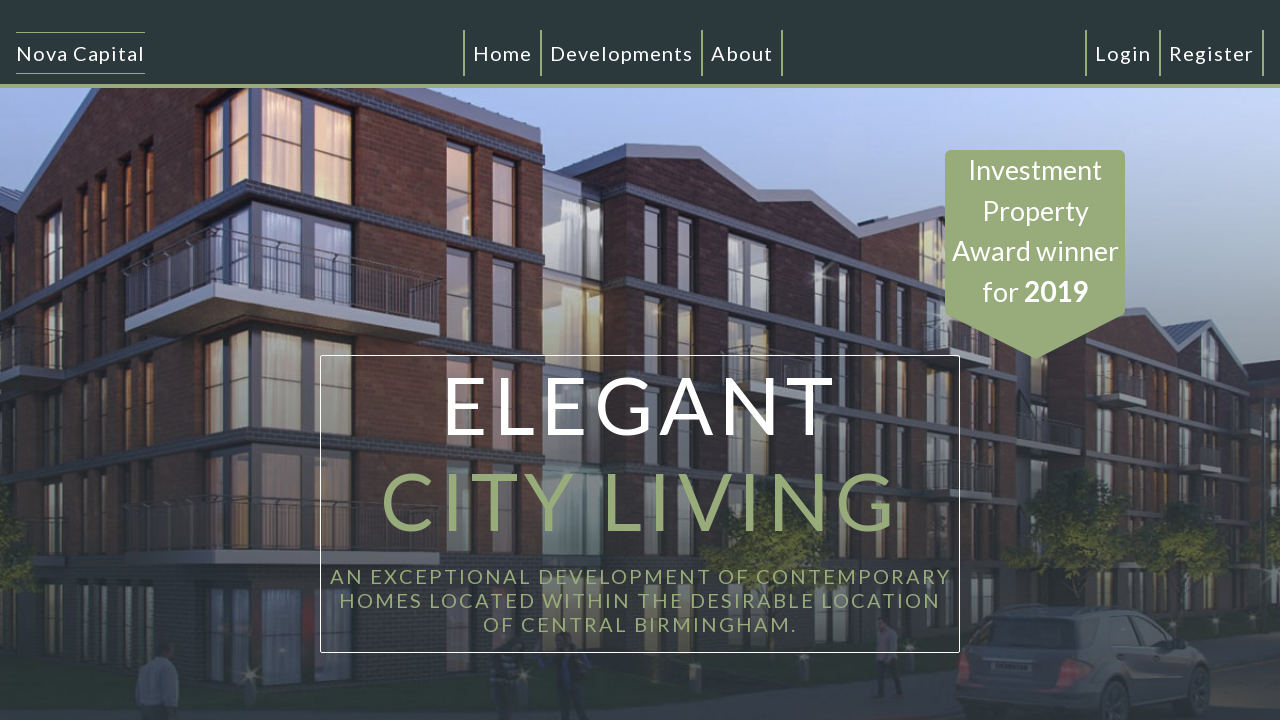

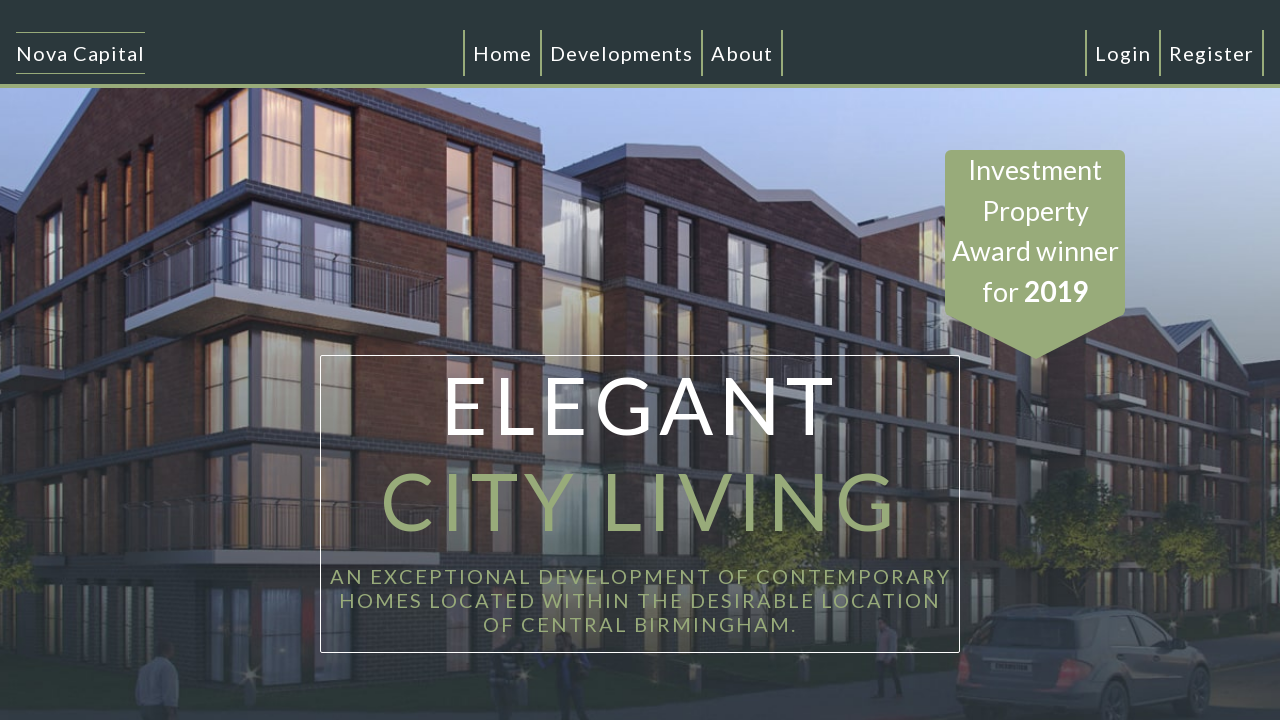